Navigates to an OpenCart page, finds all navigation links in the list group, and clicks on the "Forgotten Password" link to navigate to the password recovery page.

Starting URL: https://naveenautomationlabs.com/opencart/index.php?route=account/login

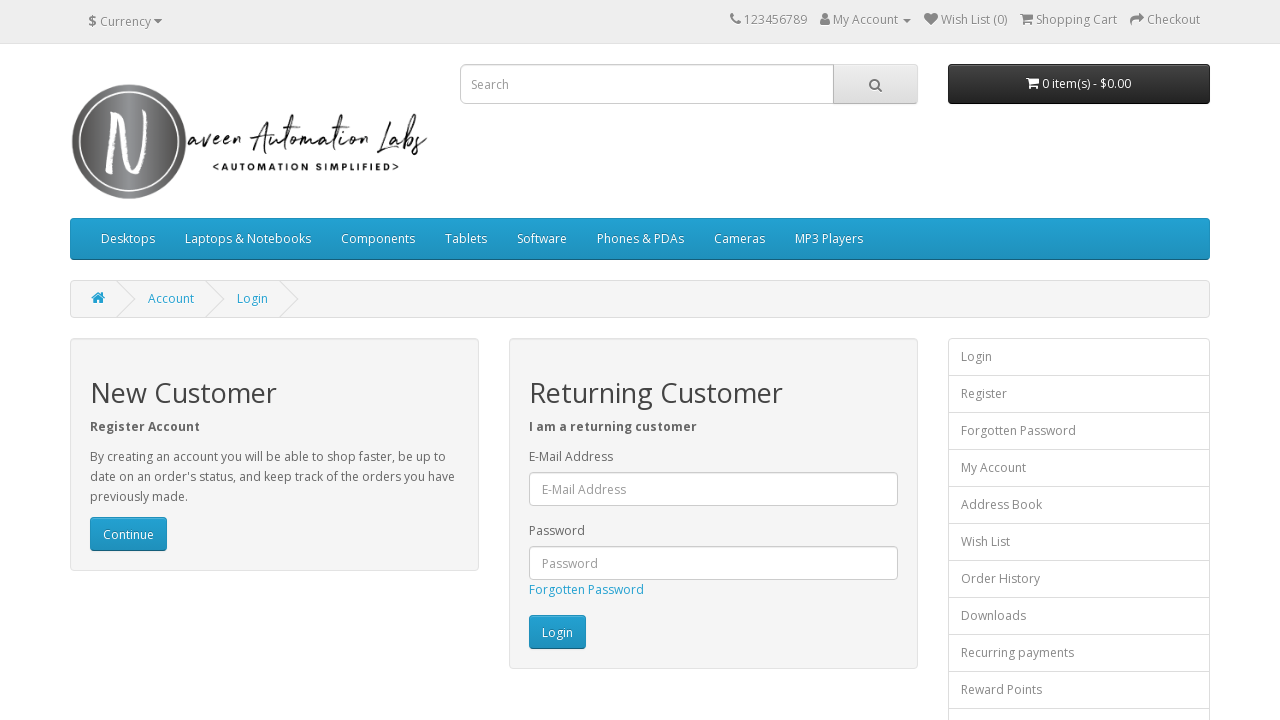

Waited for list group navigation links to be visible
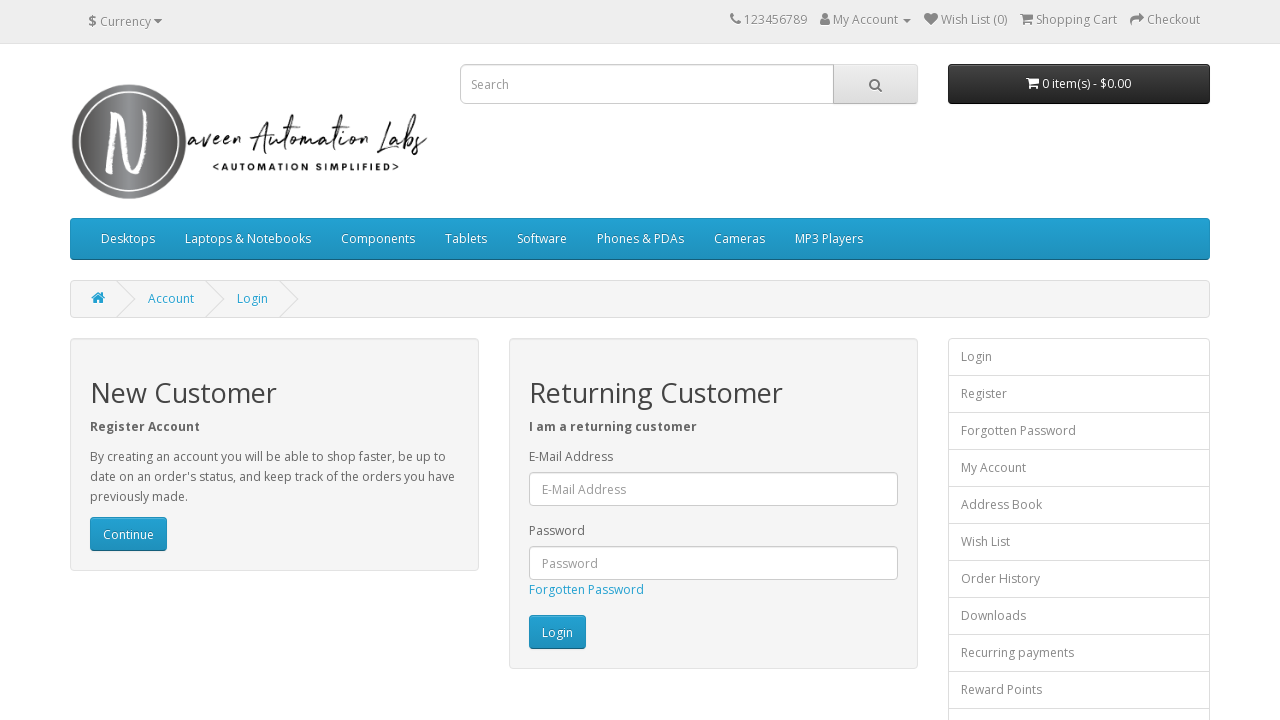

Retrieved all navigation link texts from list group
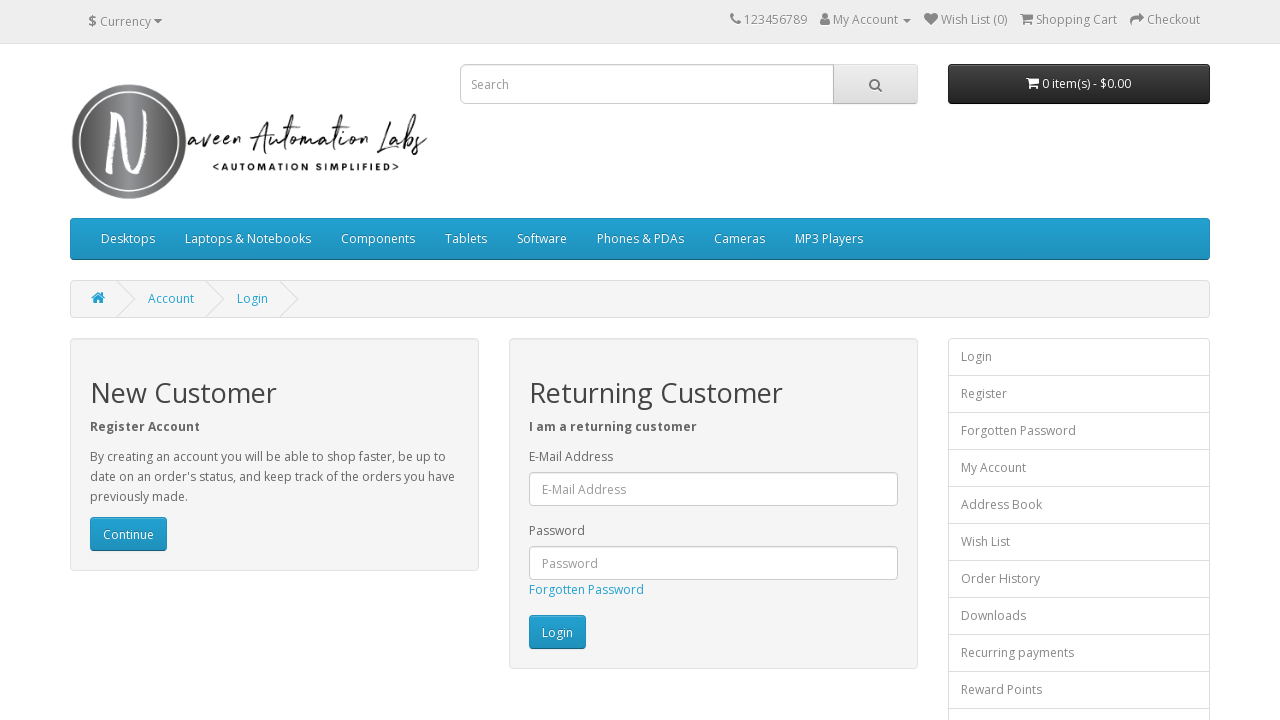

Clicked on 'Forgotten Password' link at (586, 590) on internal:text="Forgotten Password"s >> nth=0
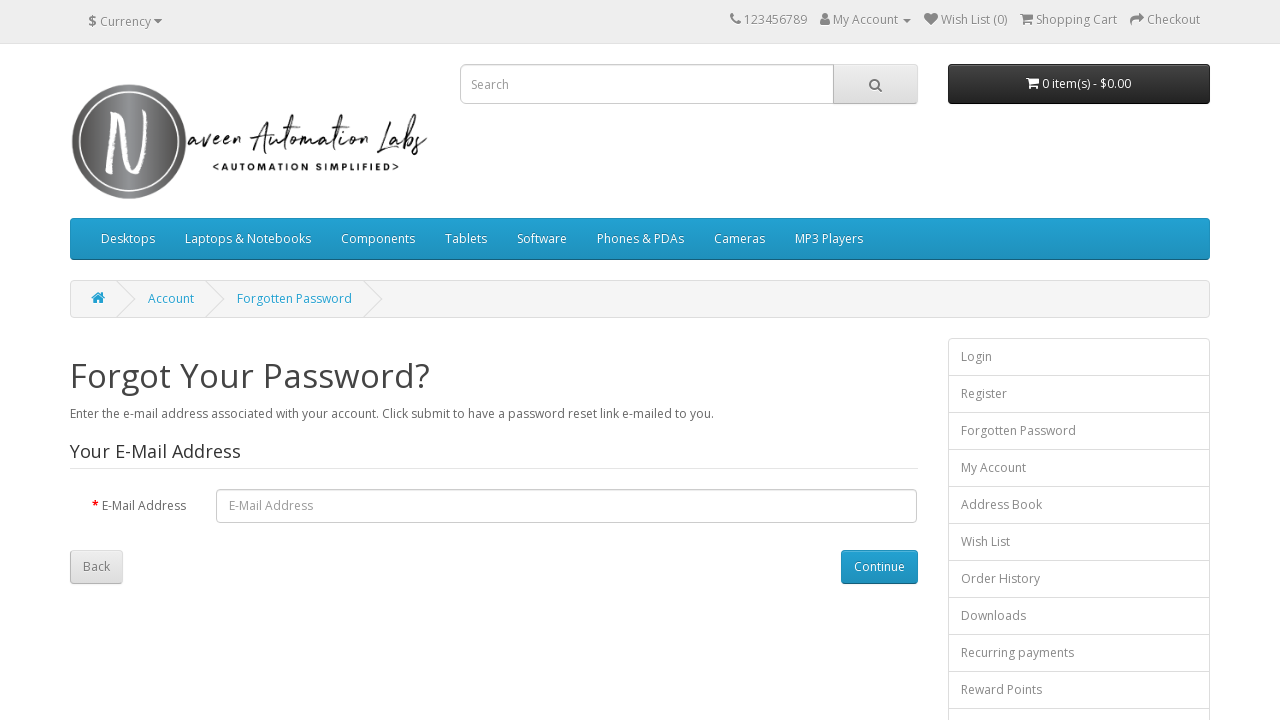

Password recovery page loaded with email input field visible
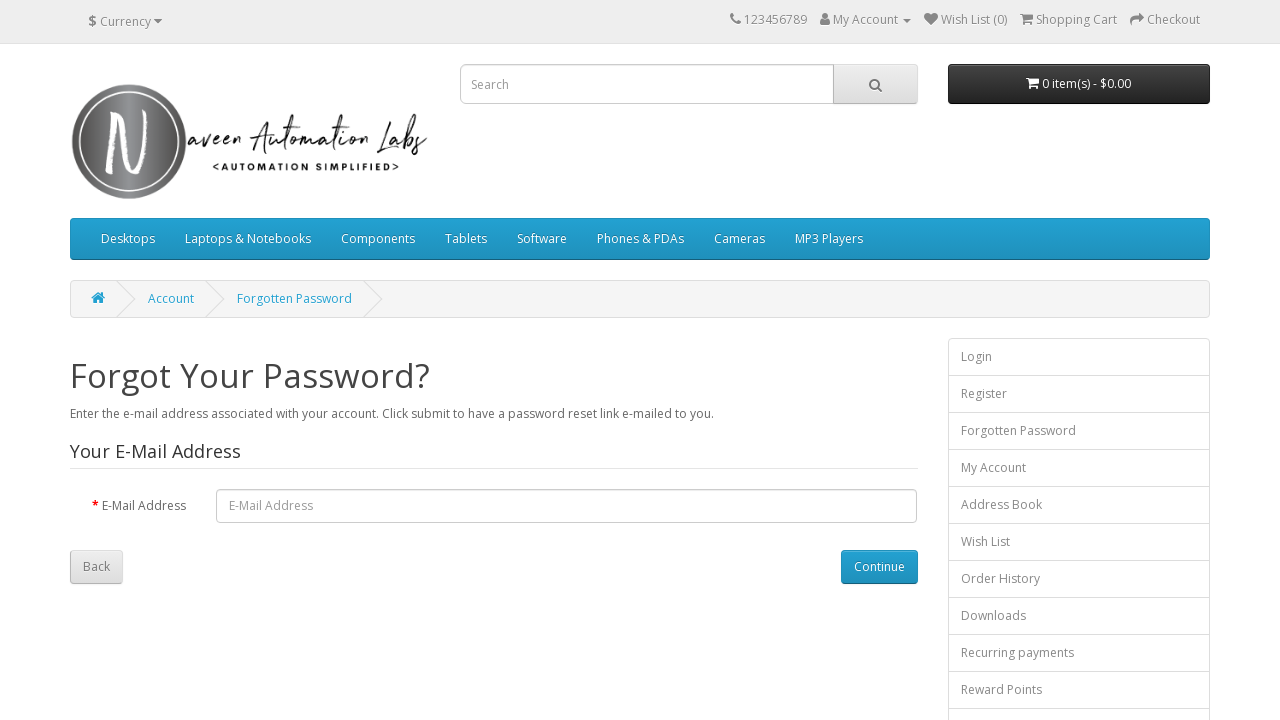

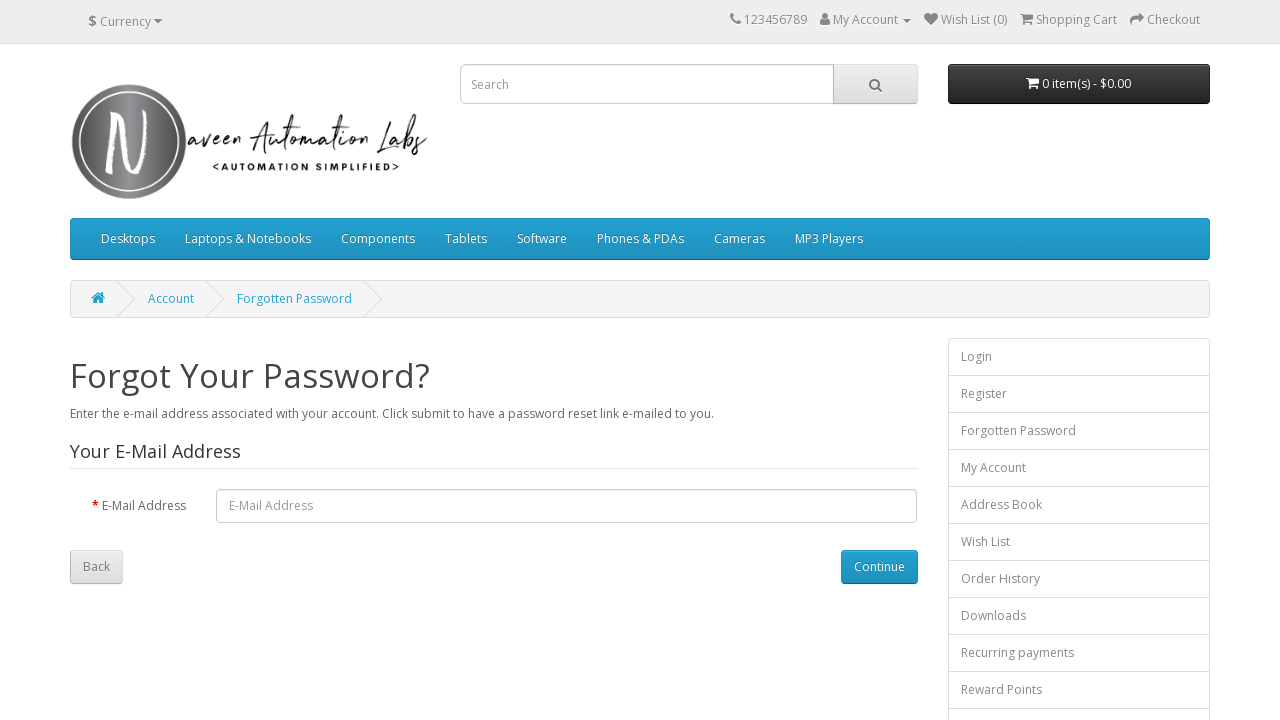